Tests the text box form on DemoQA by filling in a name field and clicking the submit button to verify form submission functionality.

Starting URL: https://demoqa.com/text-box

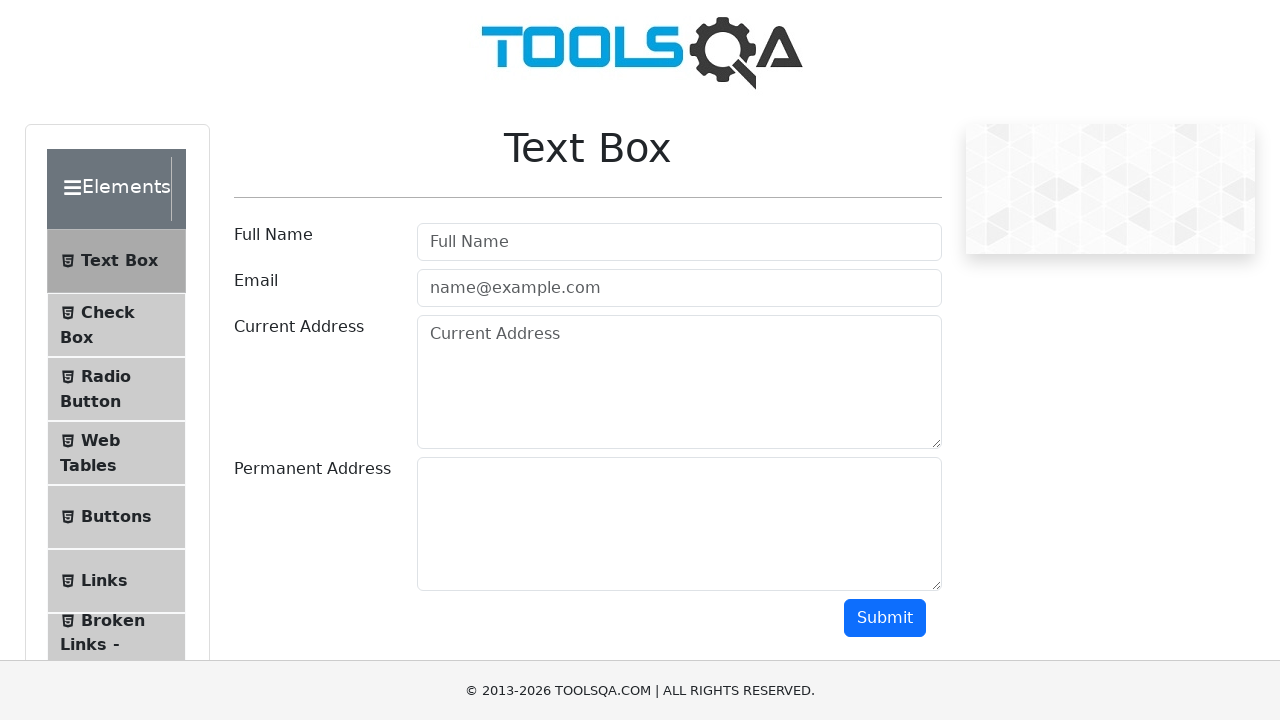

Waited for Full Name input field to be visible
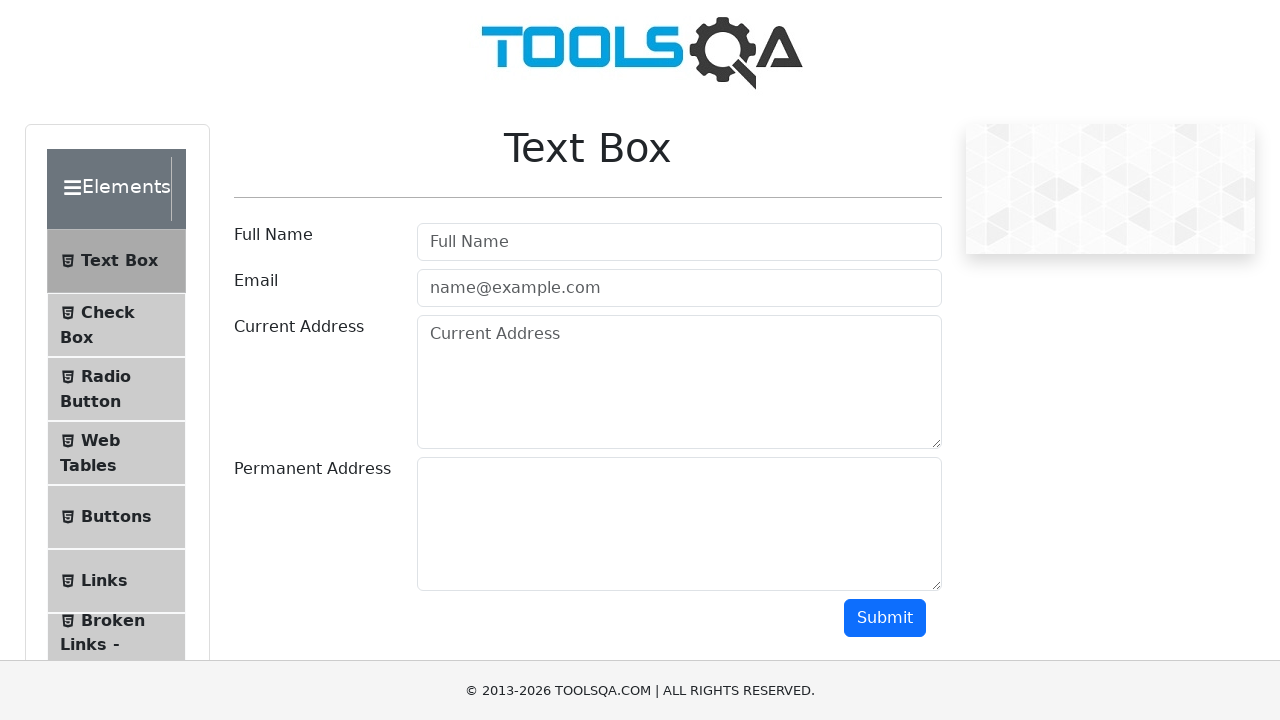

Filled Full Name field with 'Zarko' on #userName
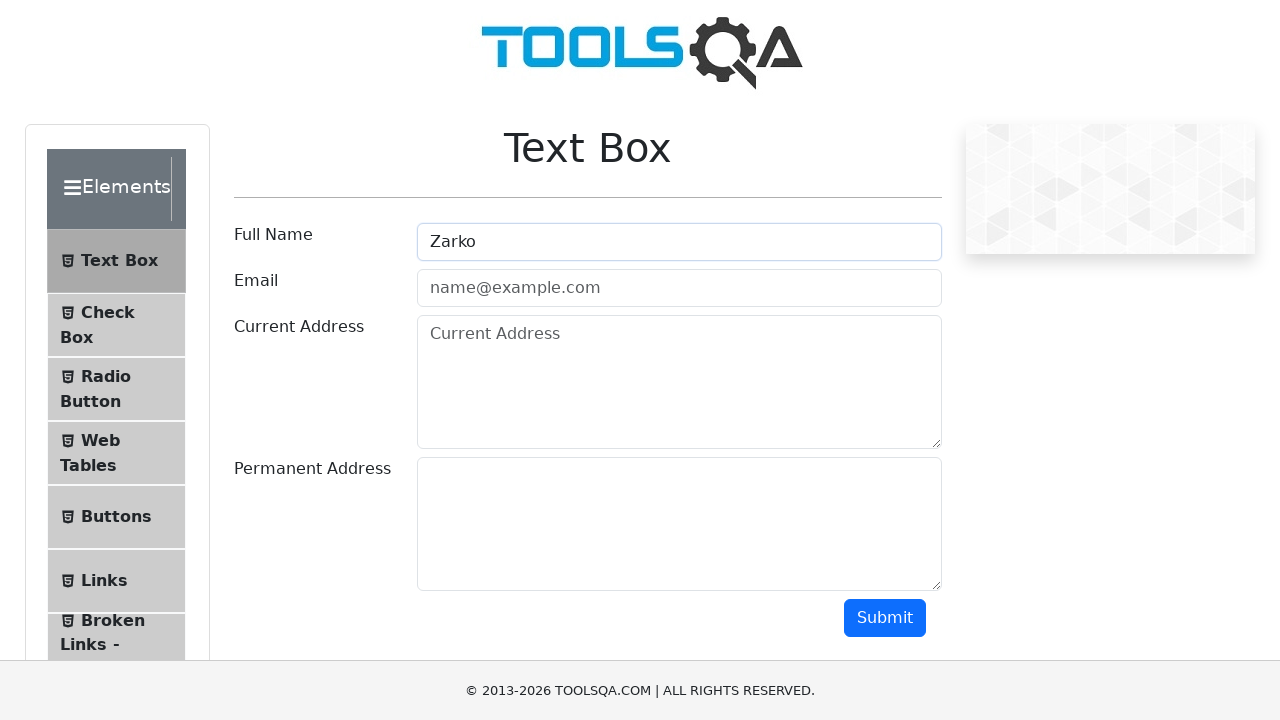

Clicked the submit button at (885, 618) on #submit
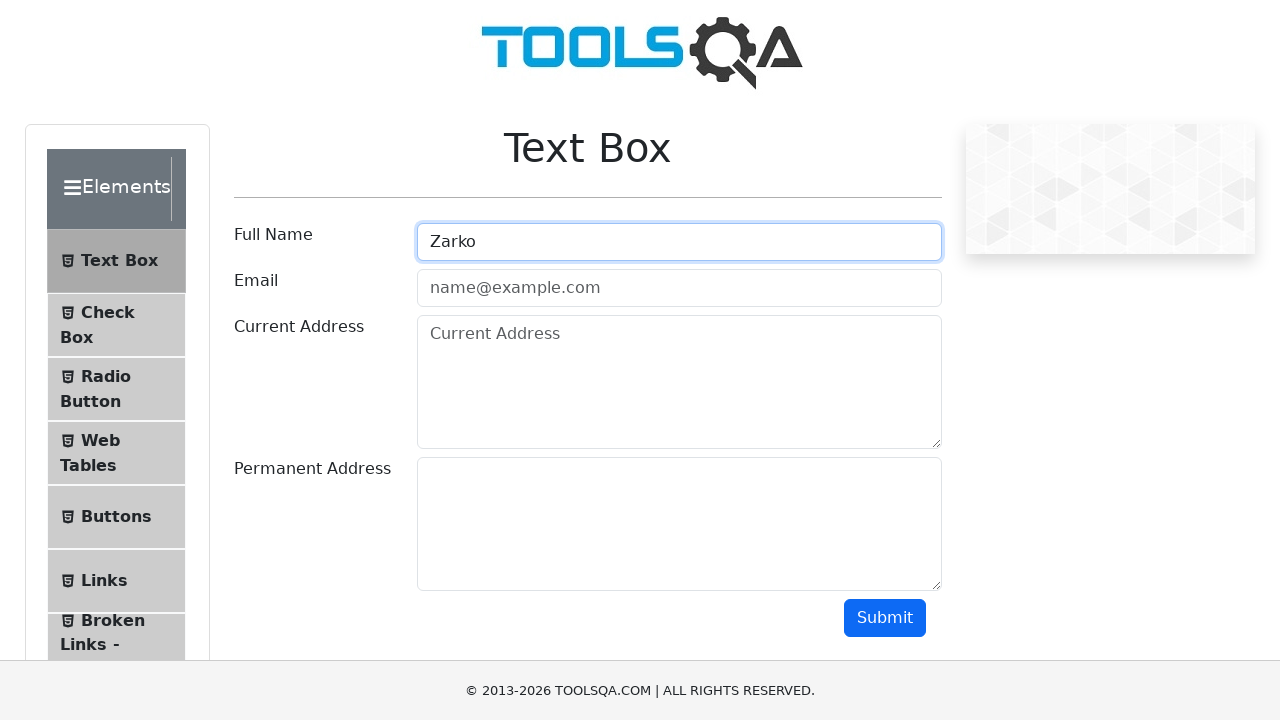

Form submission confirmed - output element appeared
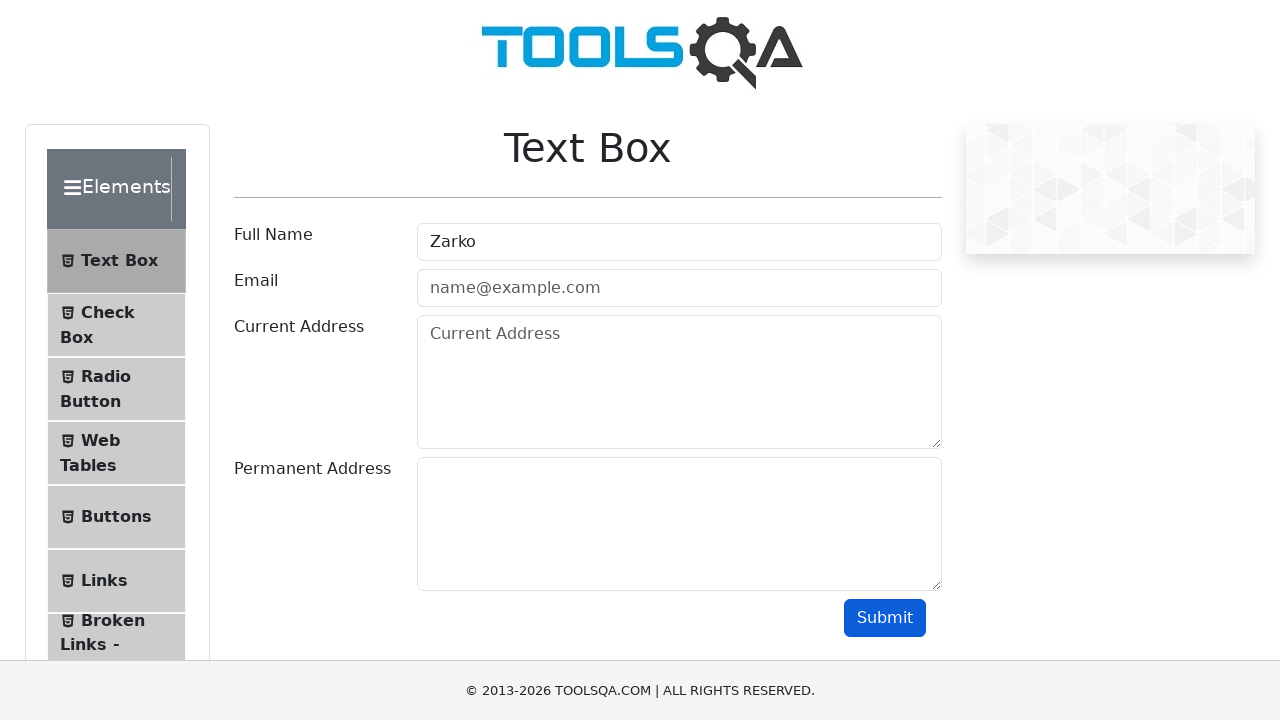

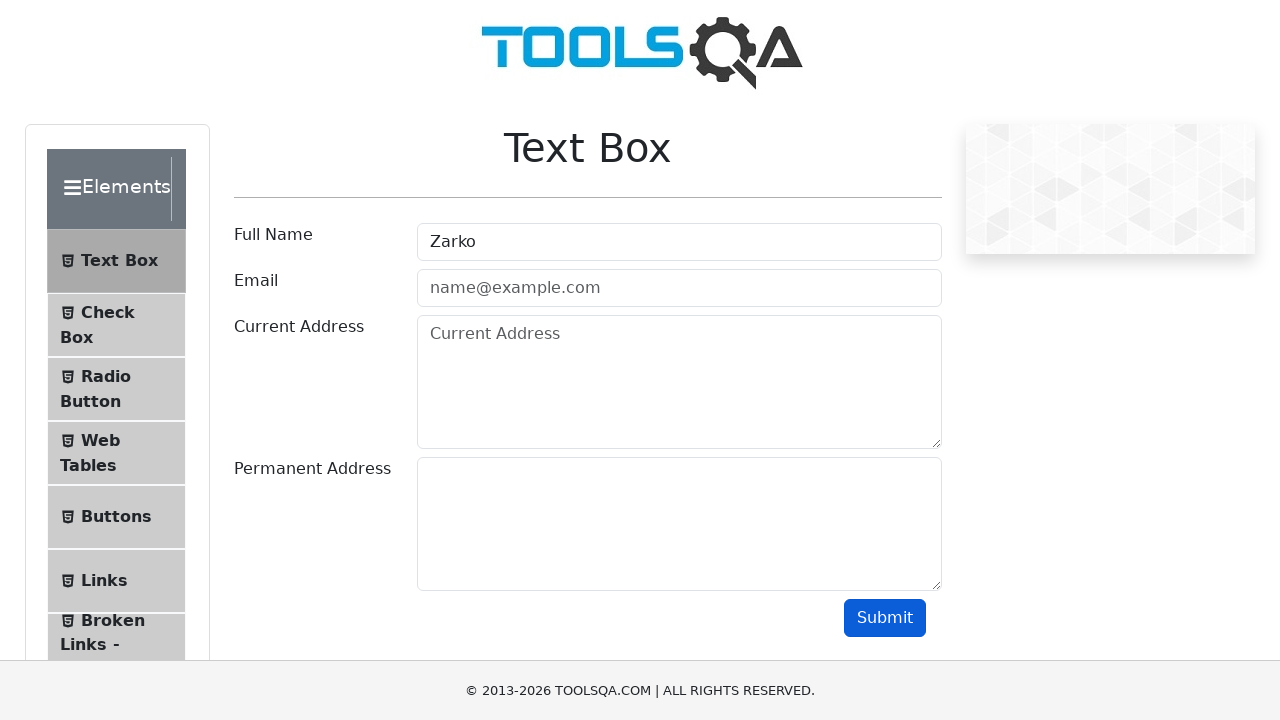